Tests that pressing Escape while editing a todo cancels the changes and restores original text

Starting URL: https://demo.playwright.dev/todomvc

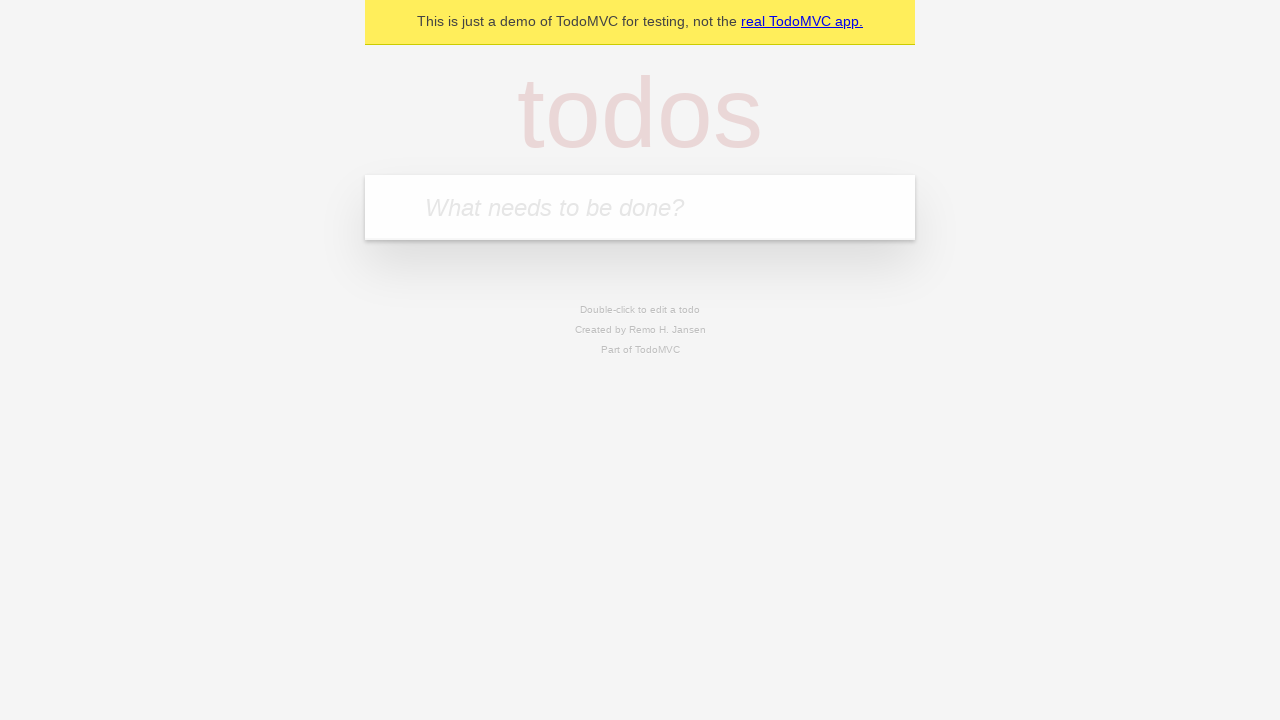

Filled first todo input with 'buy some cheese' on internal:attr=[placeholder="What needs to be done?"i]
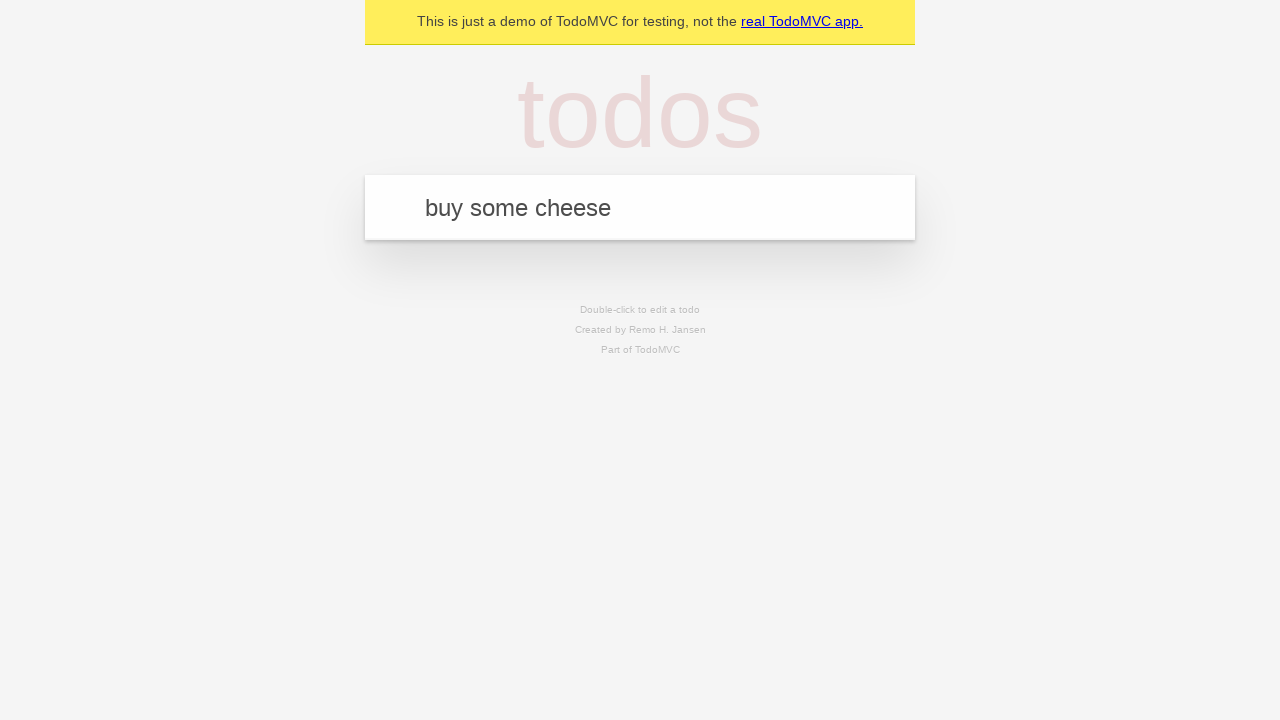

Pressed Enter to create first todo on internal:attr=[placeholder="What needs to be done?"i]
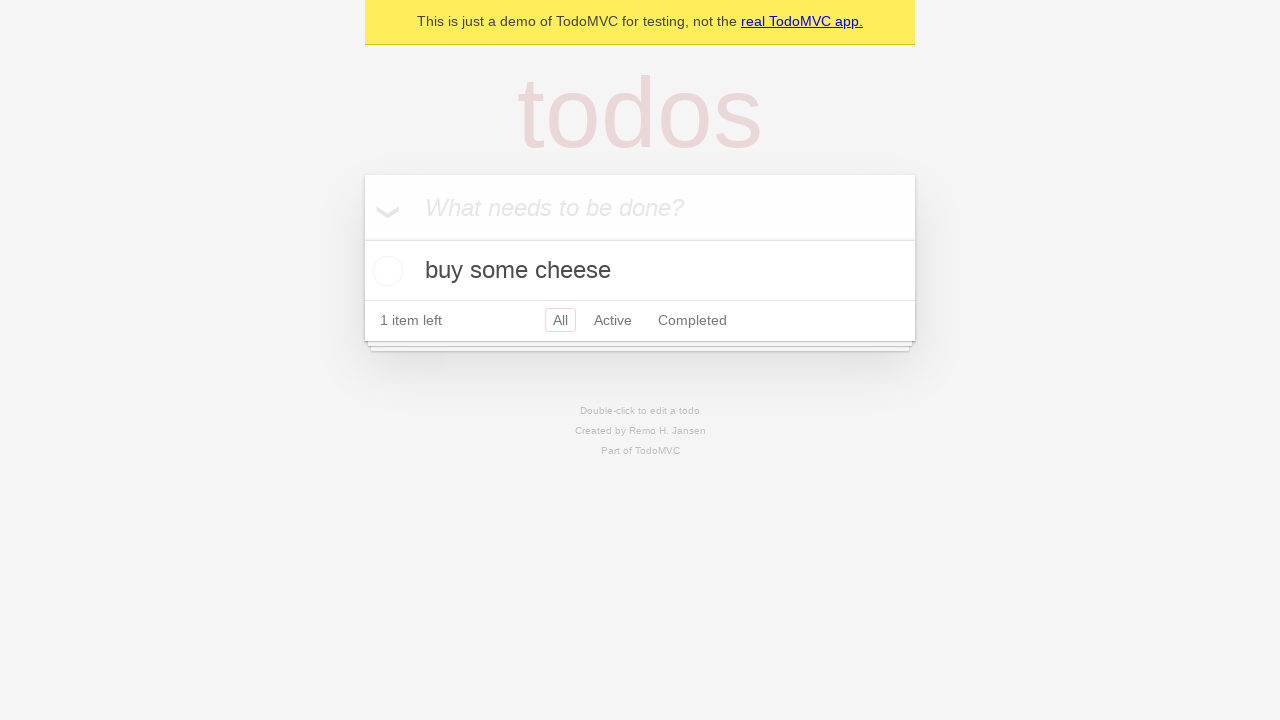

Filled second todo input with 'feed the cat' on internal:attr=[placeholder="What needs to be done?"i]
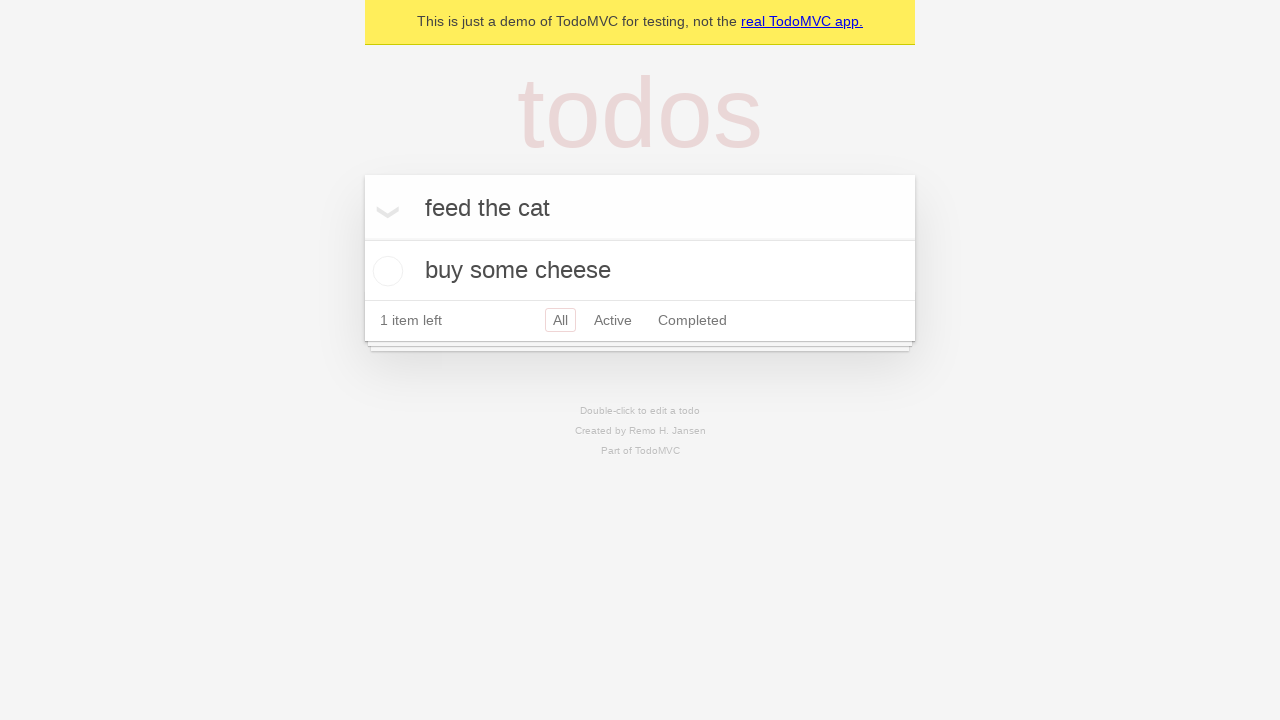

Pressed Enter to create second todo on internal:attr=[placeholder="What needs to be done?"i]
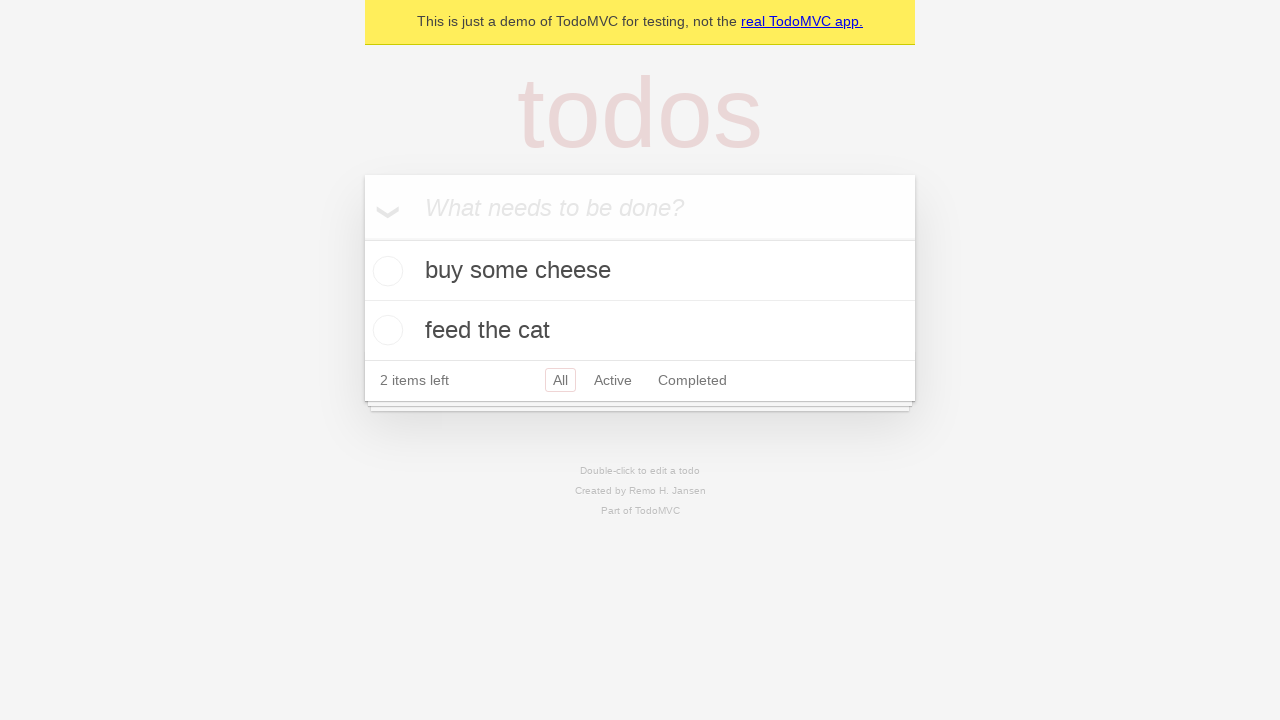

Filled third todo input with 'book a doctors appointment' on internal:attr=[placeholder="What needs to be done?"i]
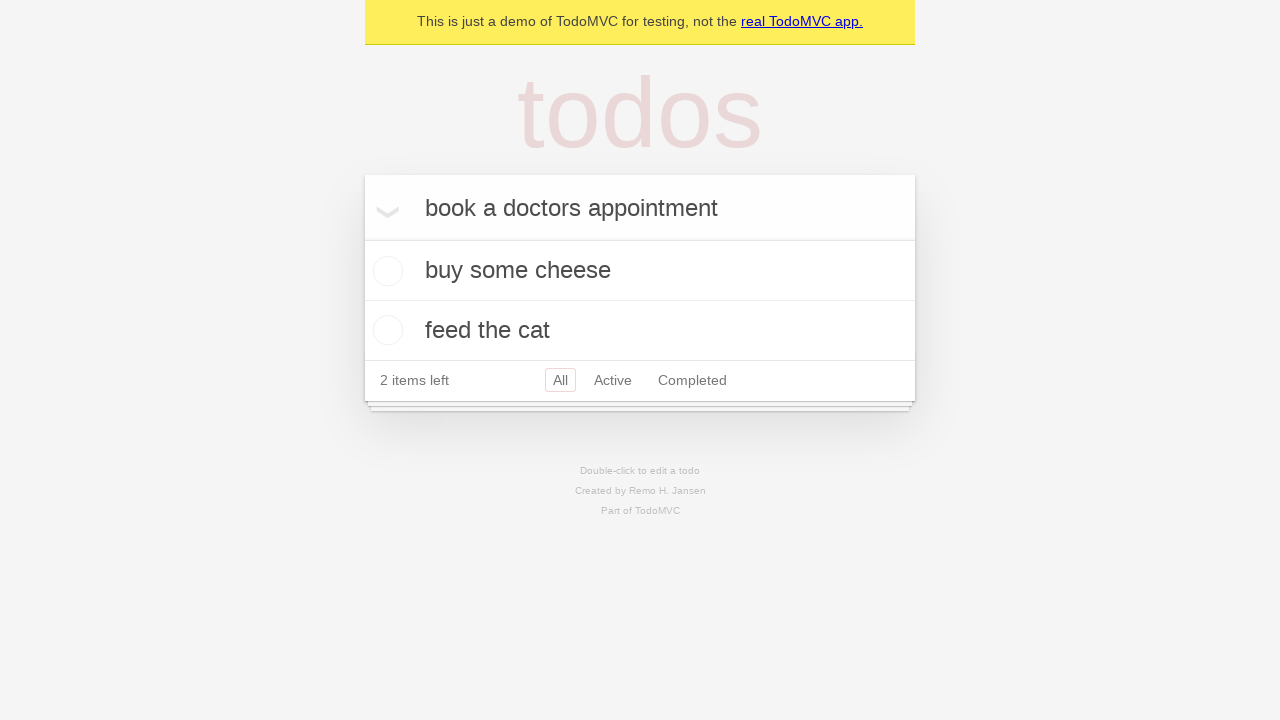

Pressed Enter to create third todo on internal:attr=[placeholder="What needs to be done?"i]
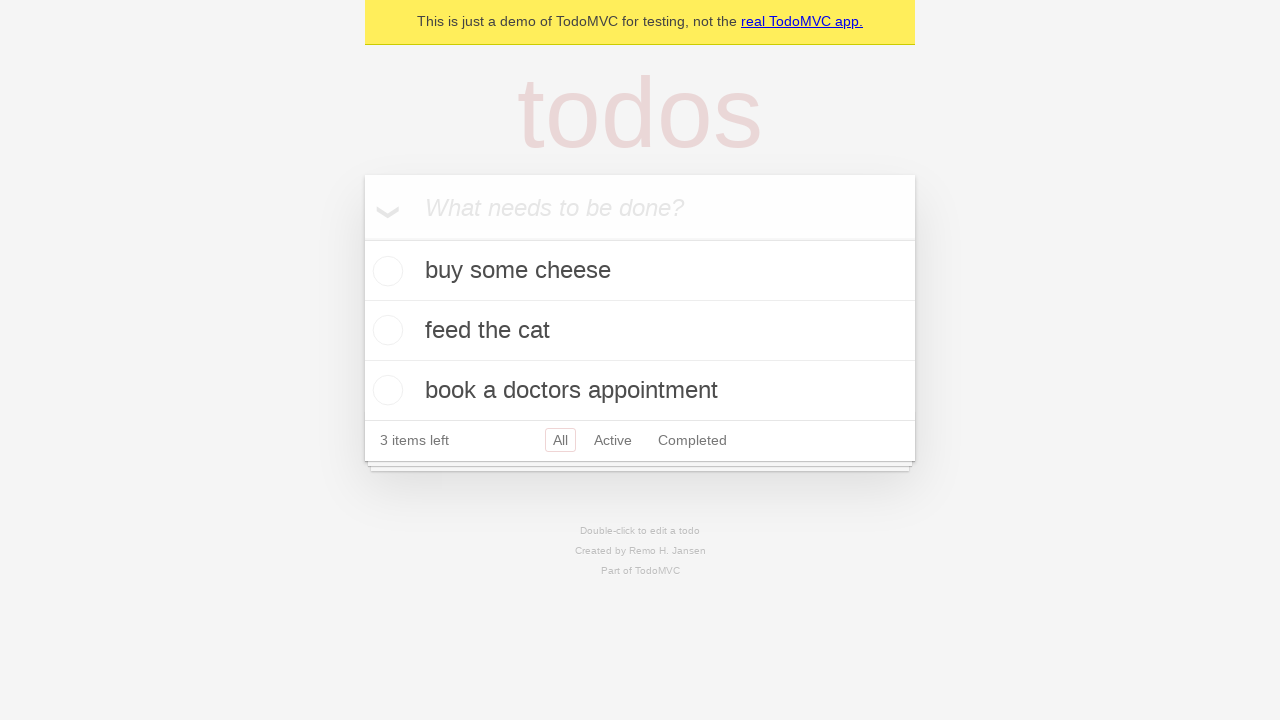

Verified that 3 todos are stored in localStorage
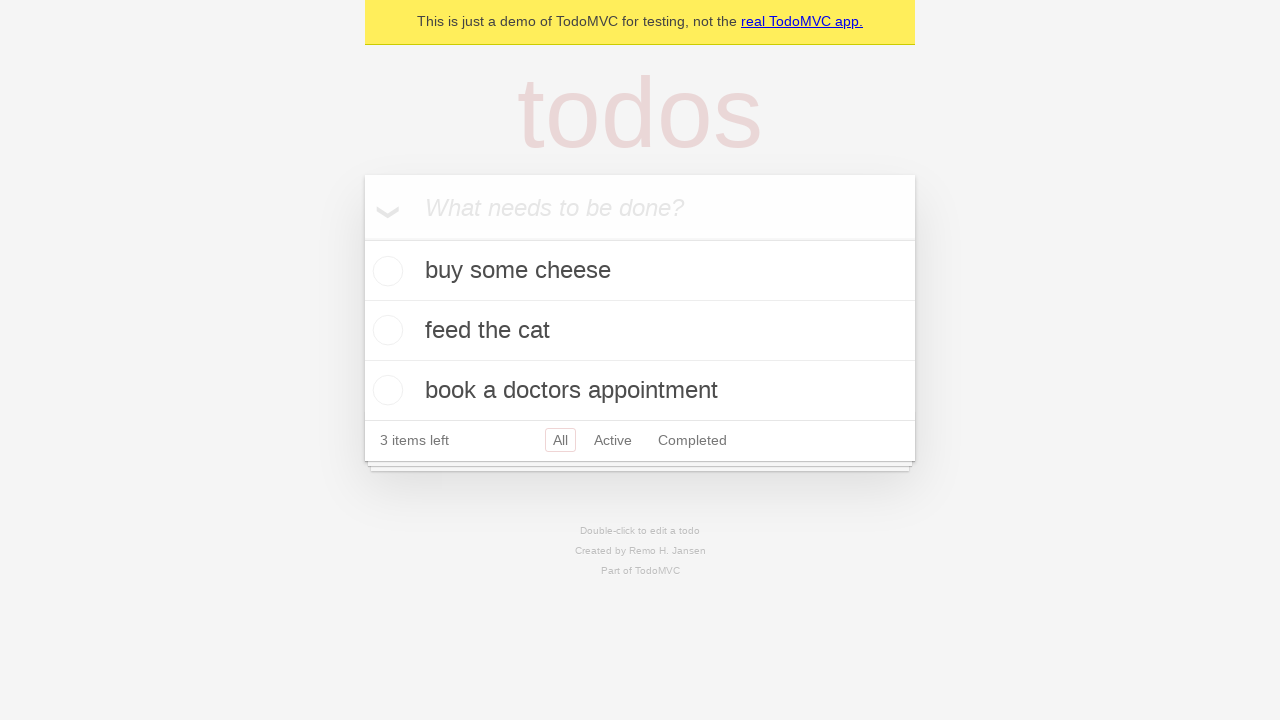

Double-clicked second todo to enter edit mode at (640, 331) on internal:testid=[data-testid="todo-item"s] >> nth=1
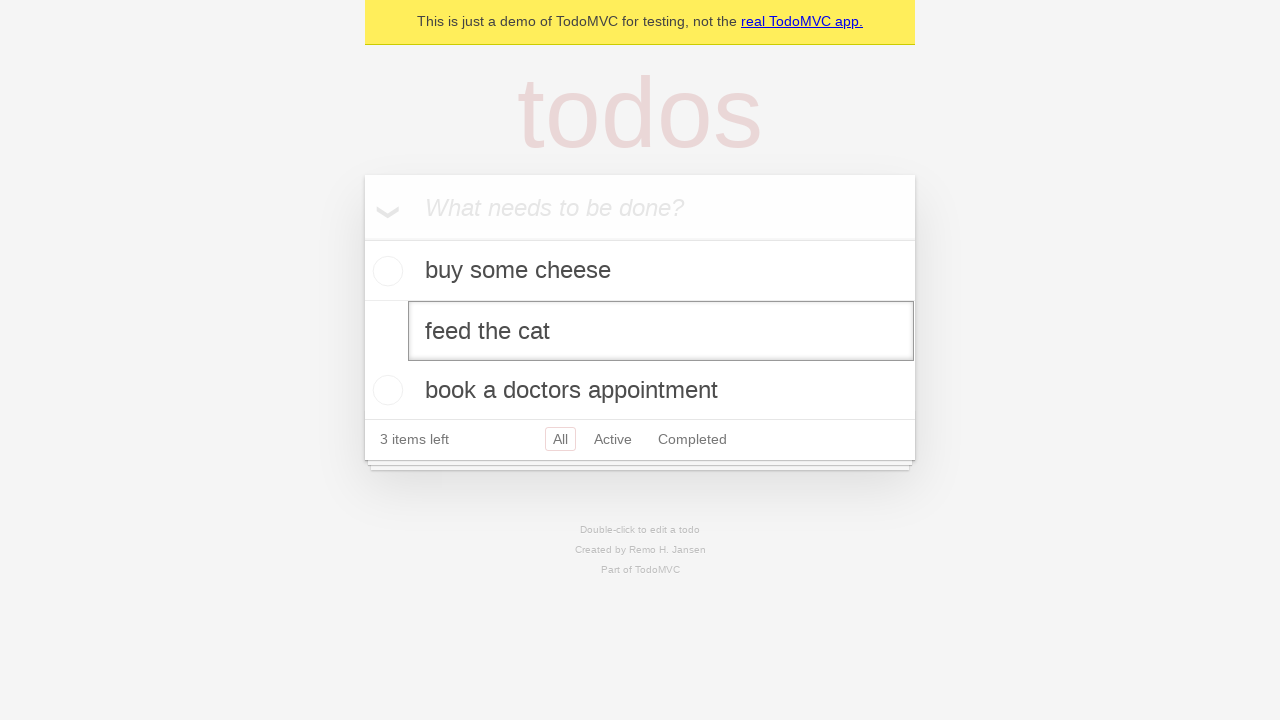

Filled edit field with 'buy some sausages' on internal:testid=[data-testid="todo-item"s] >> nth=1 >> internal:role=textbox[nam
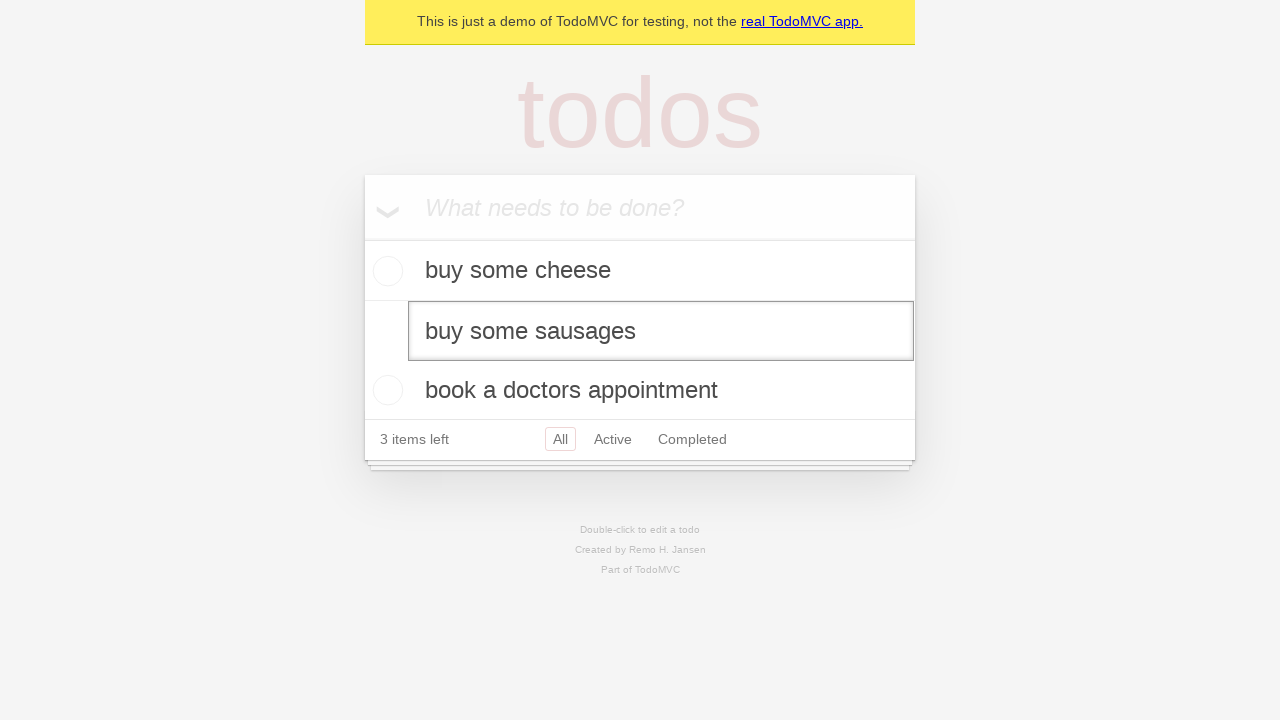

Pressed Escape to cancel edits on internal:testid=[data-testid="todo-item"s] >> nth=1 >> internal:role=textbox[nam
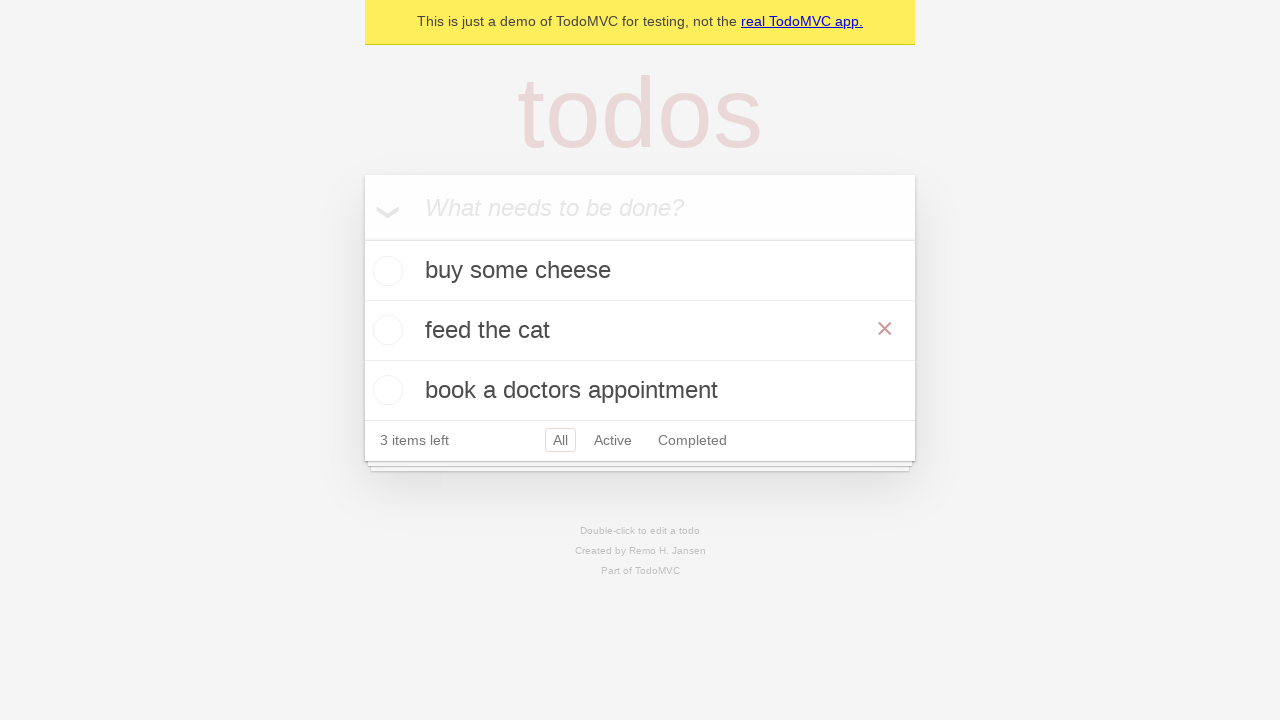

Verified original text 'feed the cat' is restored after canceling edits
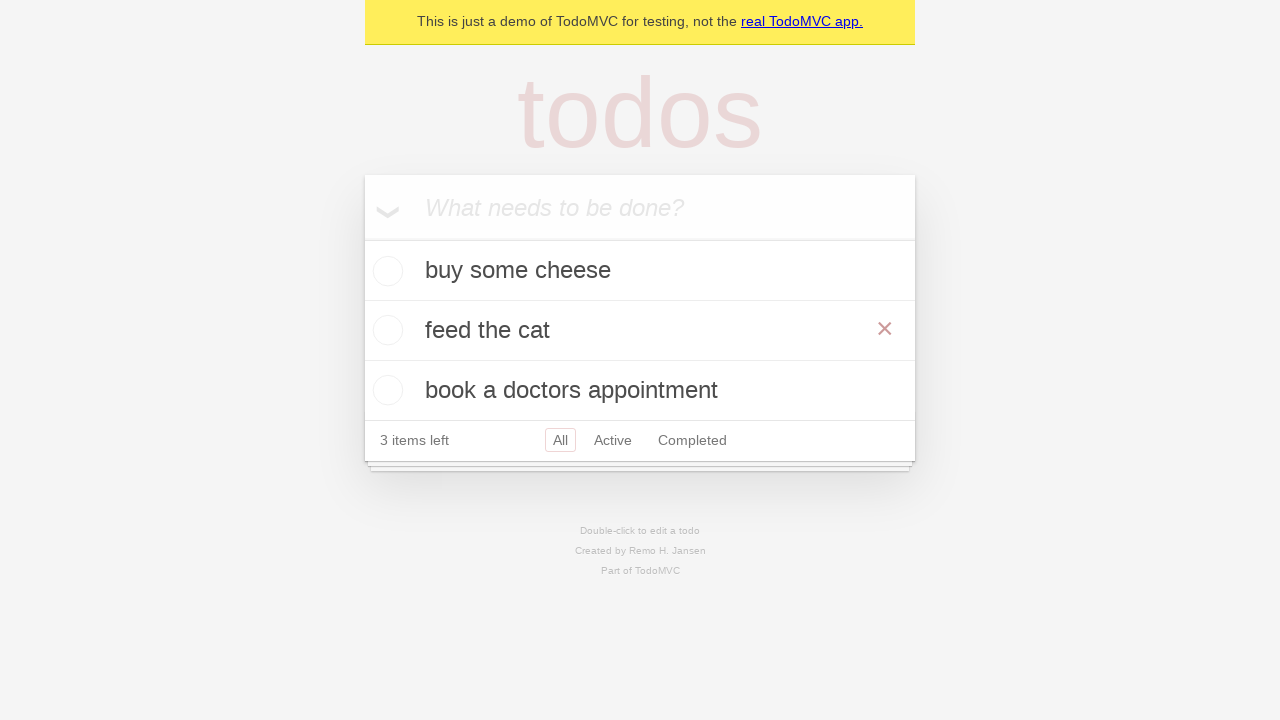

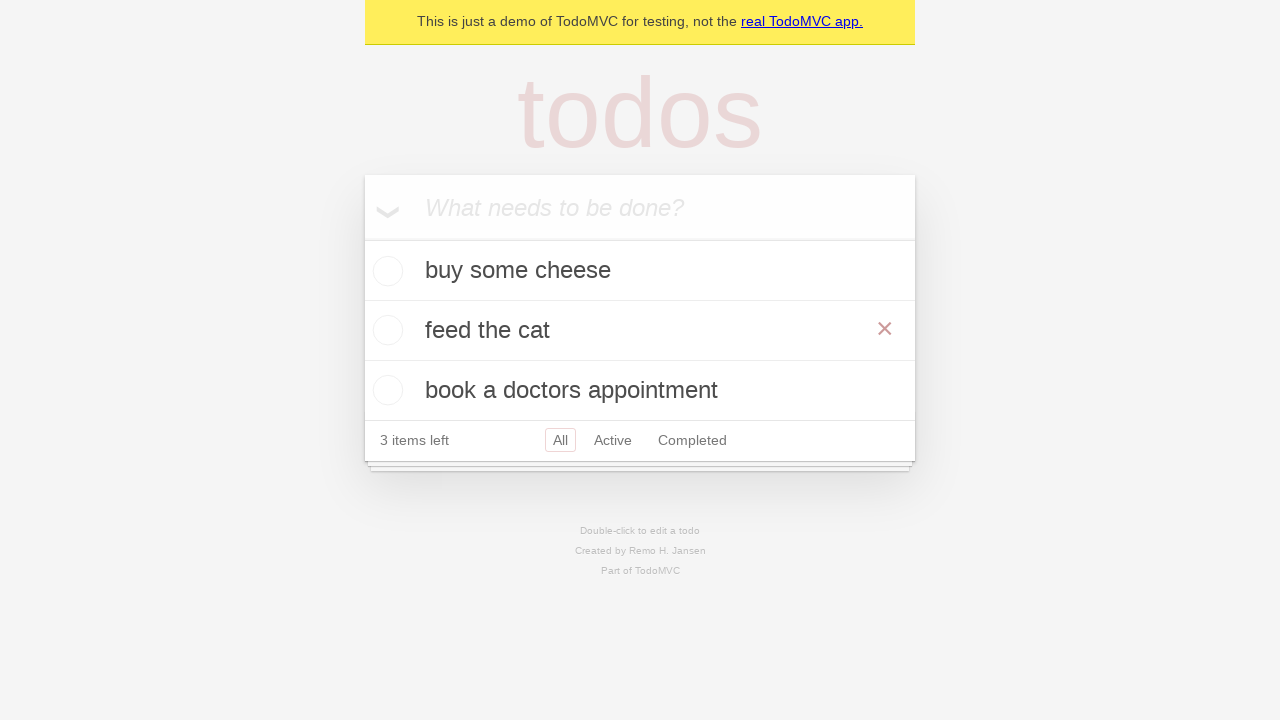